Tests JavaScript prompt alert functionality by clicking a button that triggers a prompt, entering text into the prompt, accepting it, and verifying the entered text is displayed on the page

Starting URL: https://demoqa.com/alerts

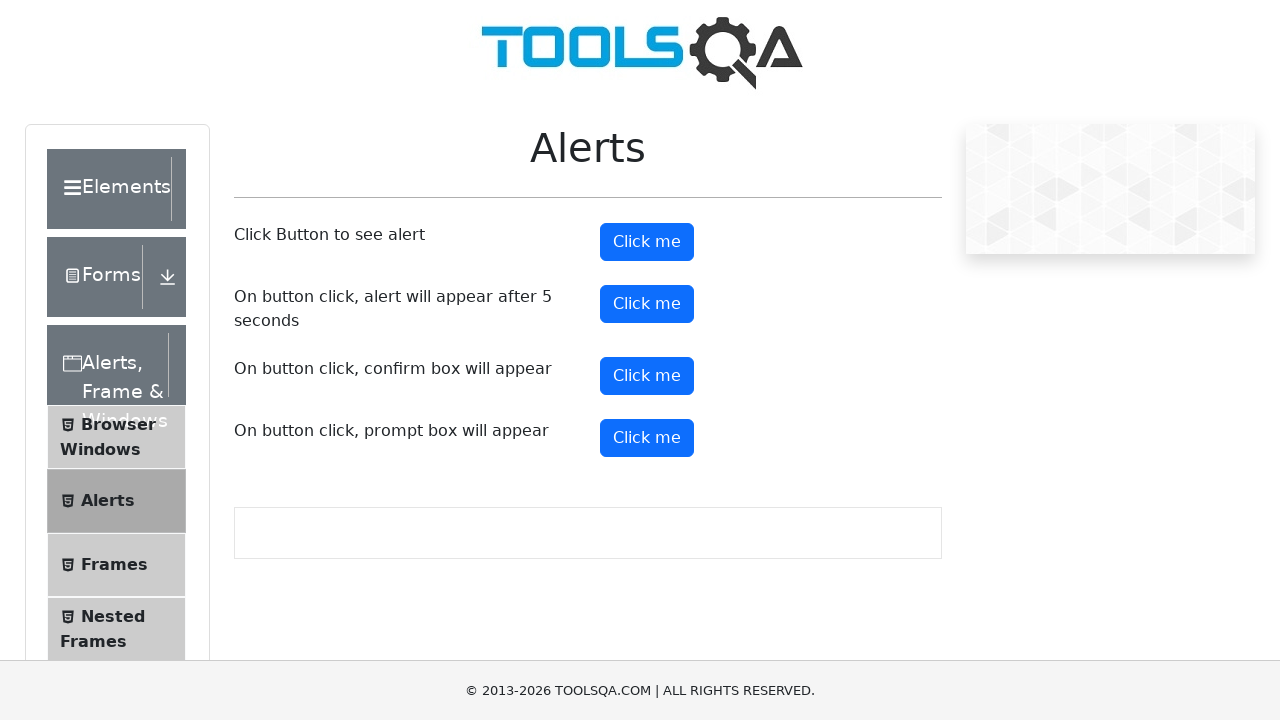

Clicked prompt button to trigger alert dialog at (647, 438) on #promtButton
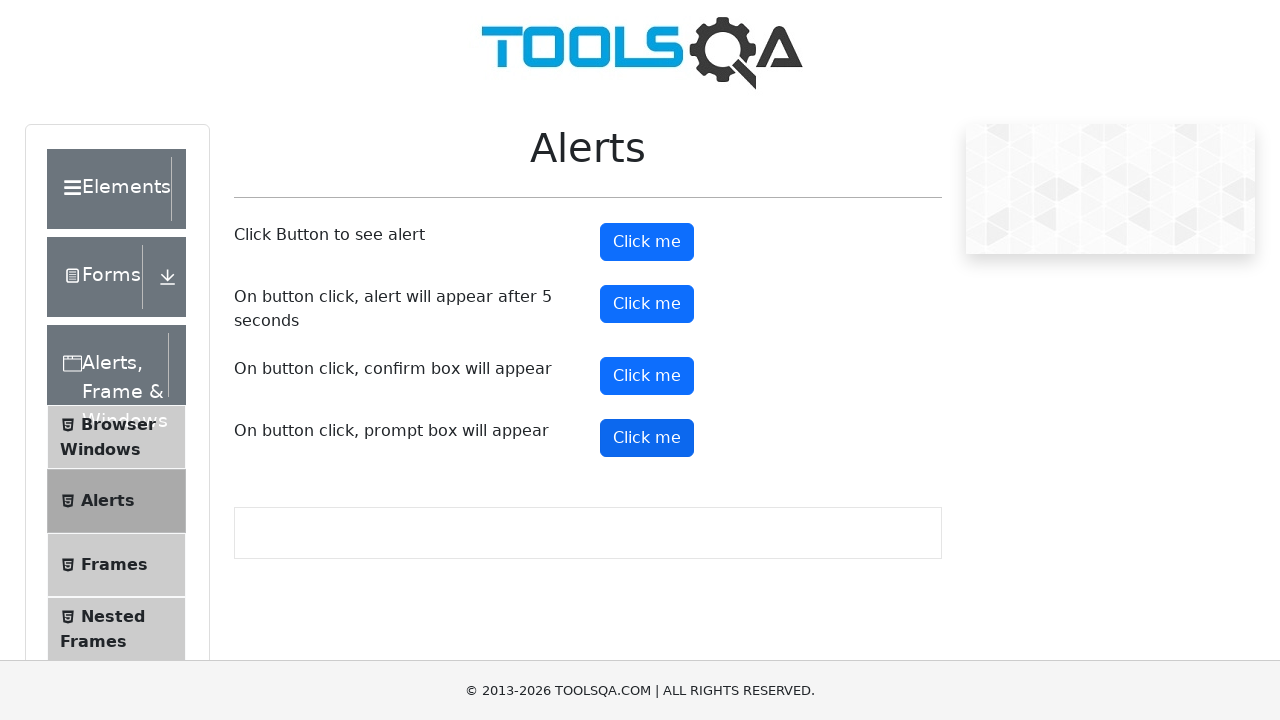

Set up dialog handler to accept prompt with text 'Marcus'
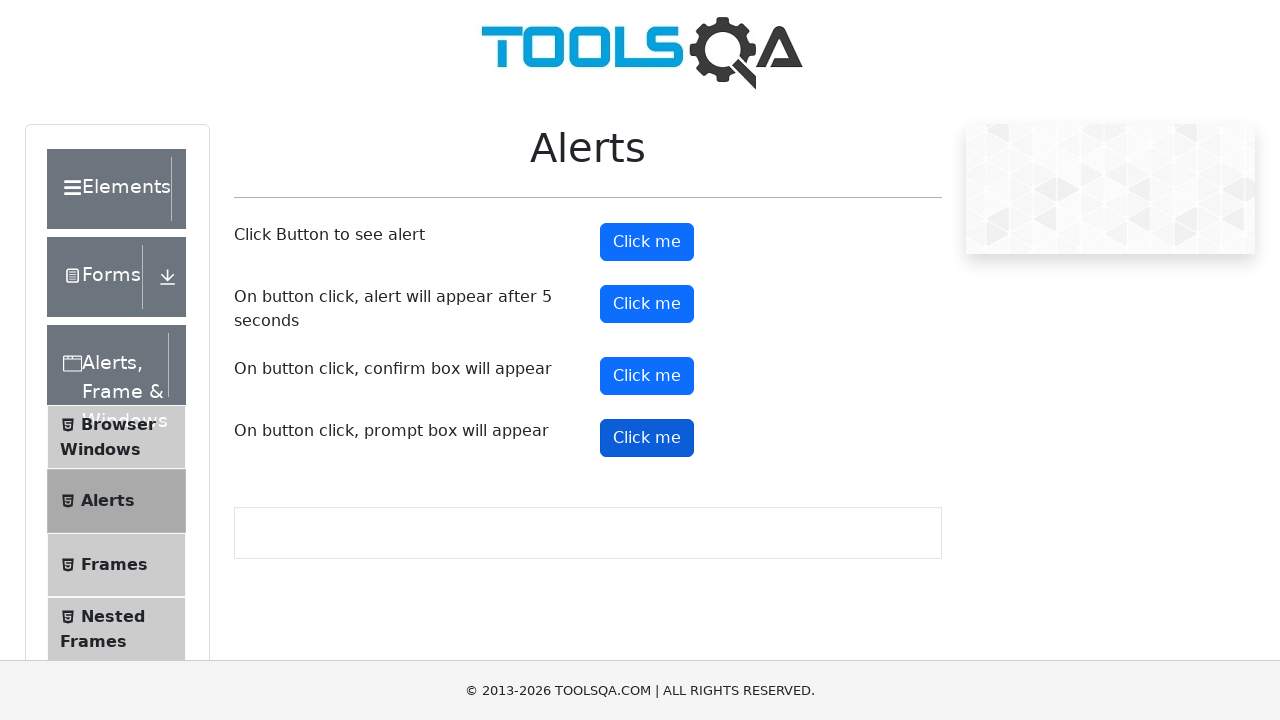

Clicked prompt button again to trigger dialog with handler active at (647, 438) on #promtButton
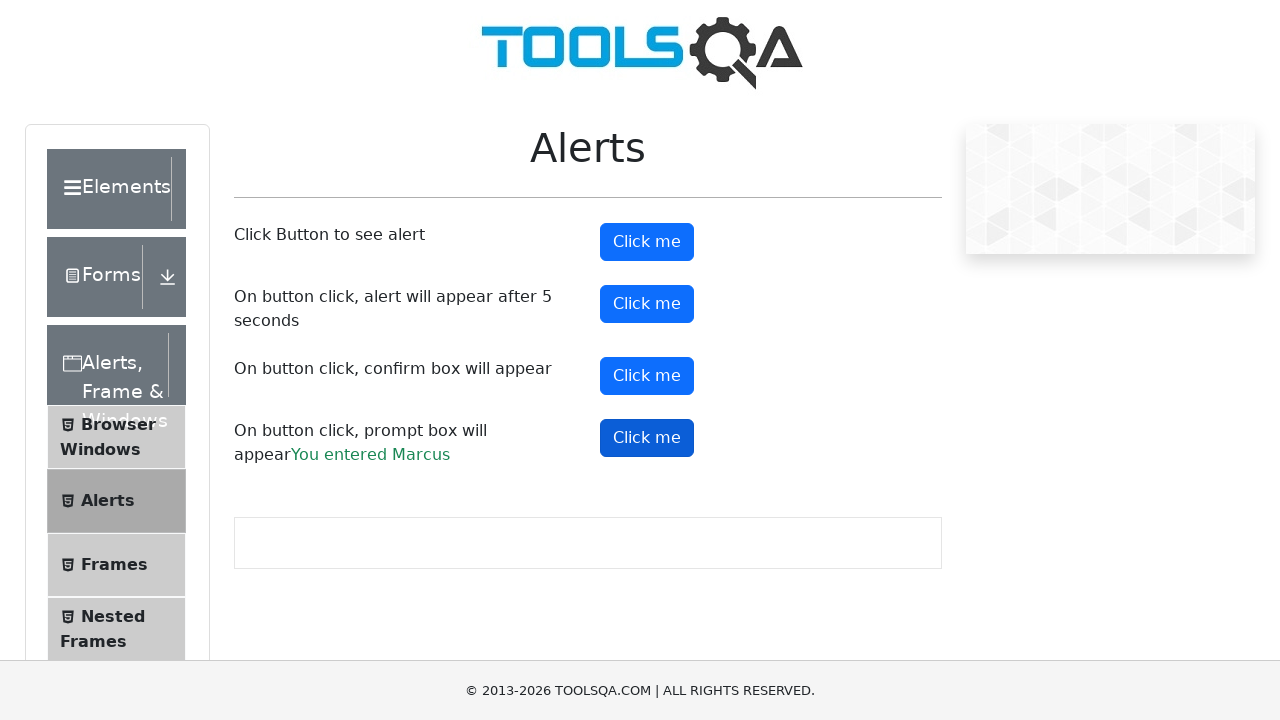

Verified prompt result appeared on page
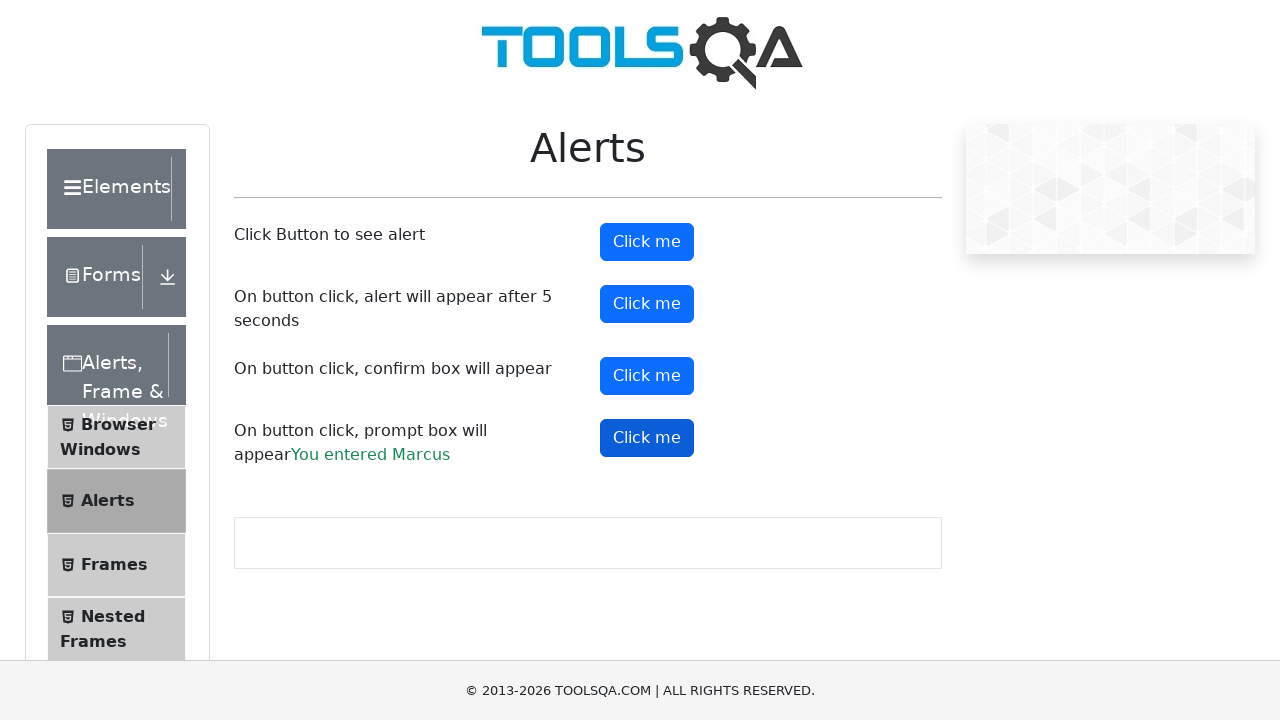

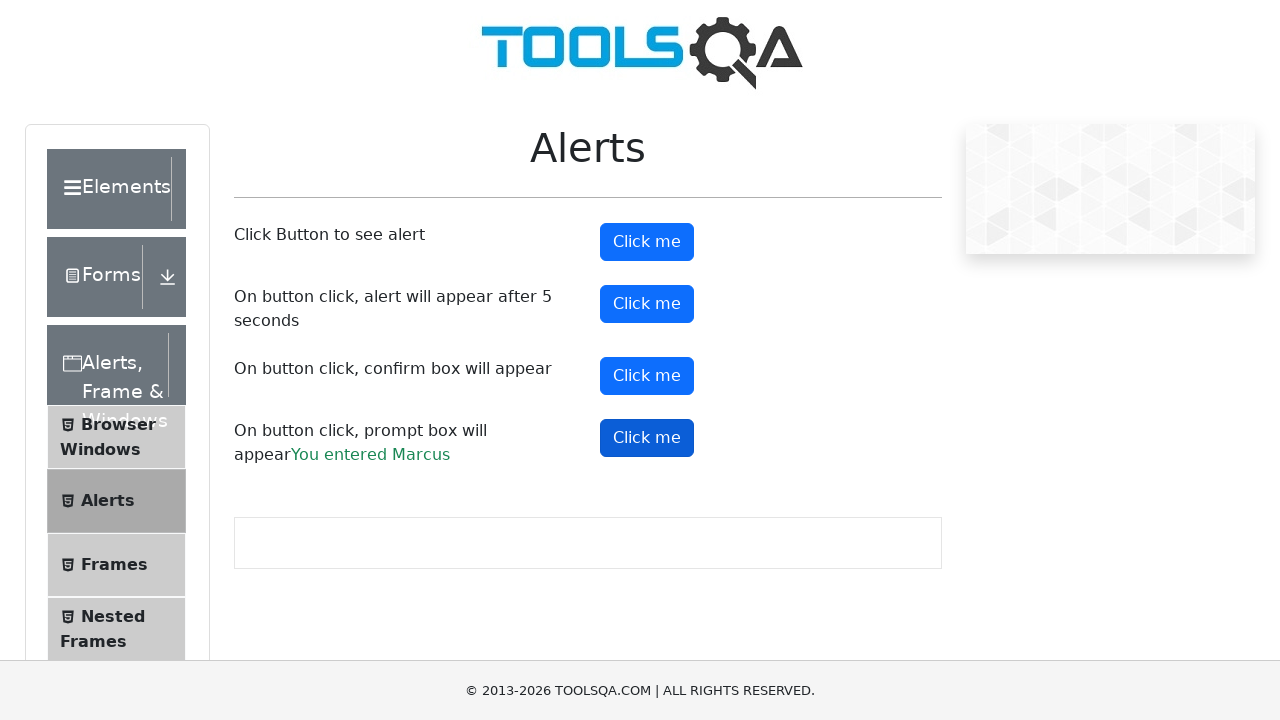